Tests the FAQ accordion functionality on a scooter rental site by scrolling to the FAQ section, clicking on a question, and verifying that the correct answer is displayed.

Starting URL: https://qa-scooter.praktikum-services.ru/

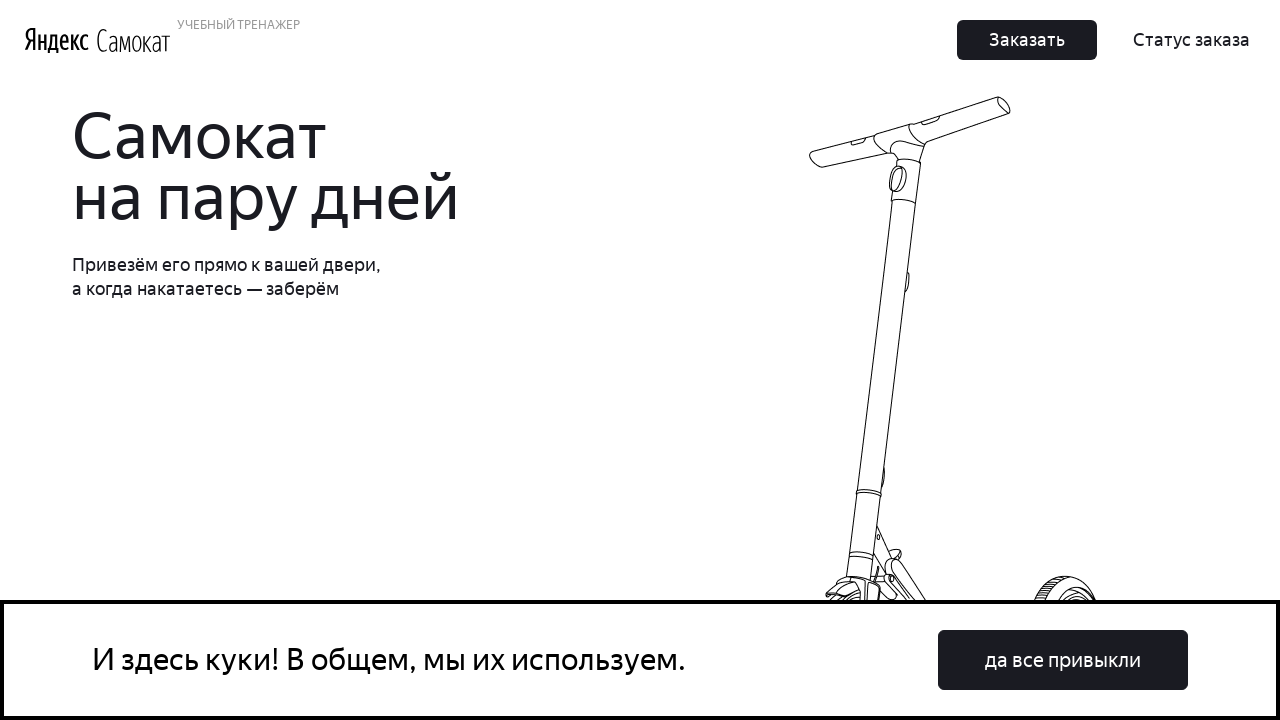

Scrolled to FAQ section
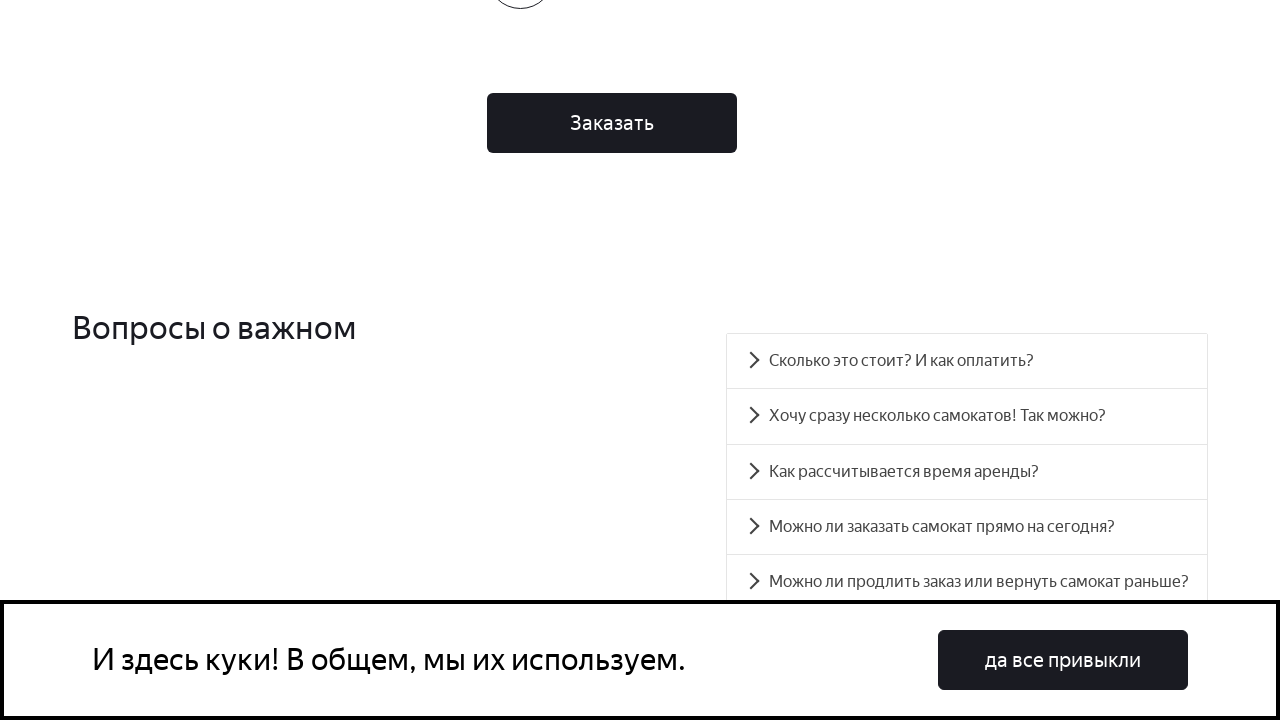

Clicked on FAQ question to expand accordion at (967, 361) on #accordion__heading-0
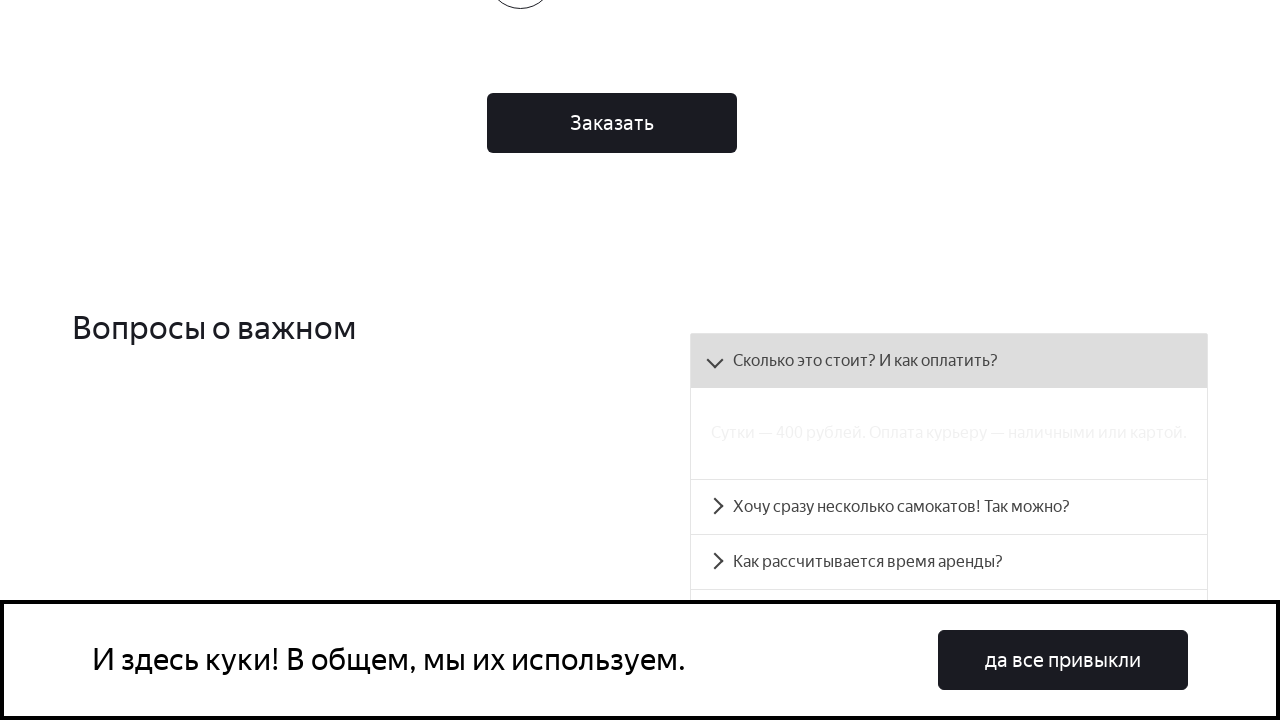

Answer panel became visible
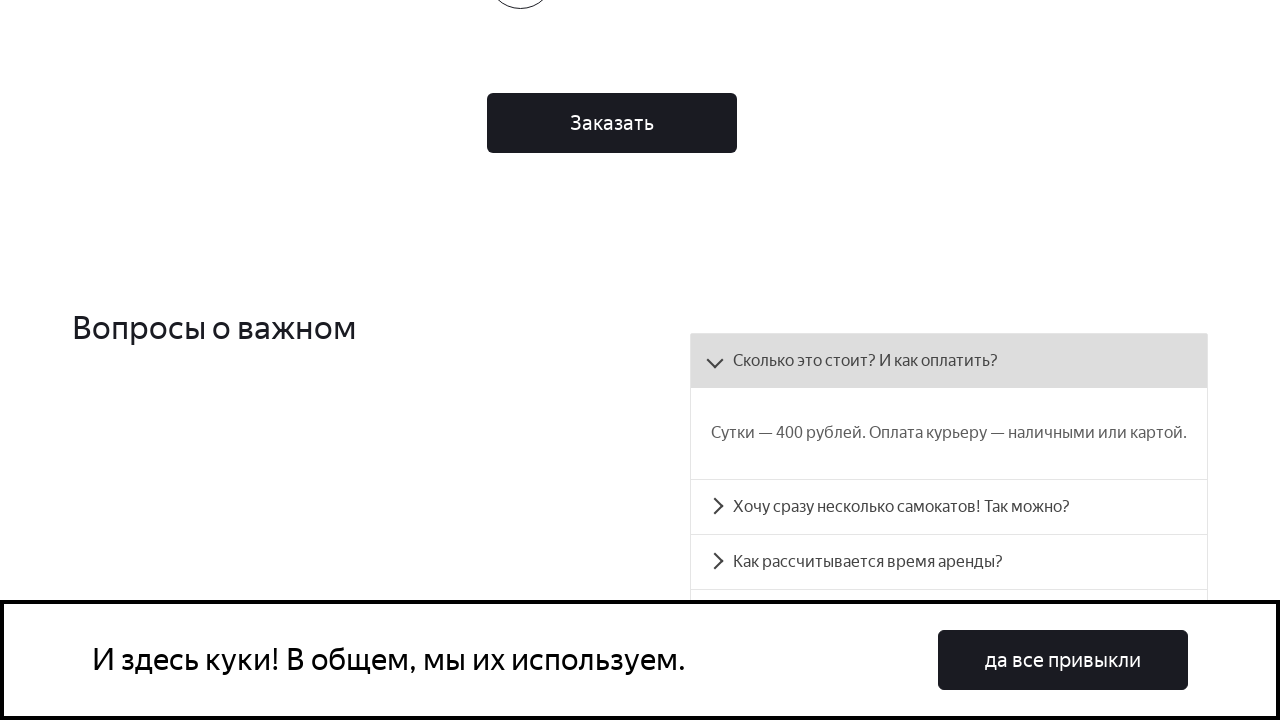

Retrieved answer text from expanded accordion panel
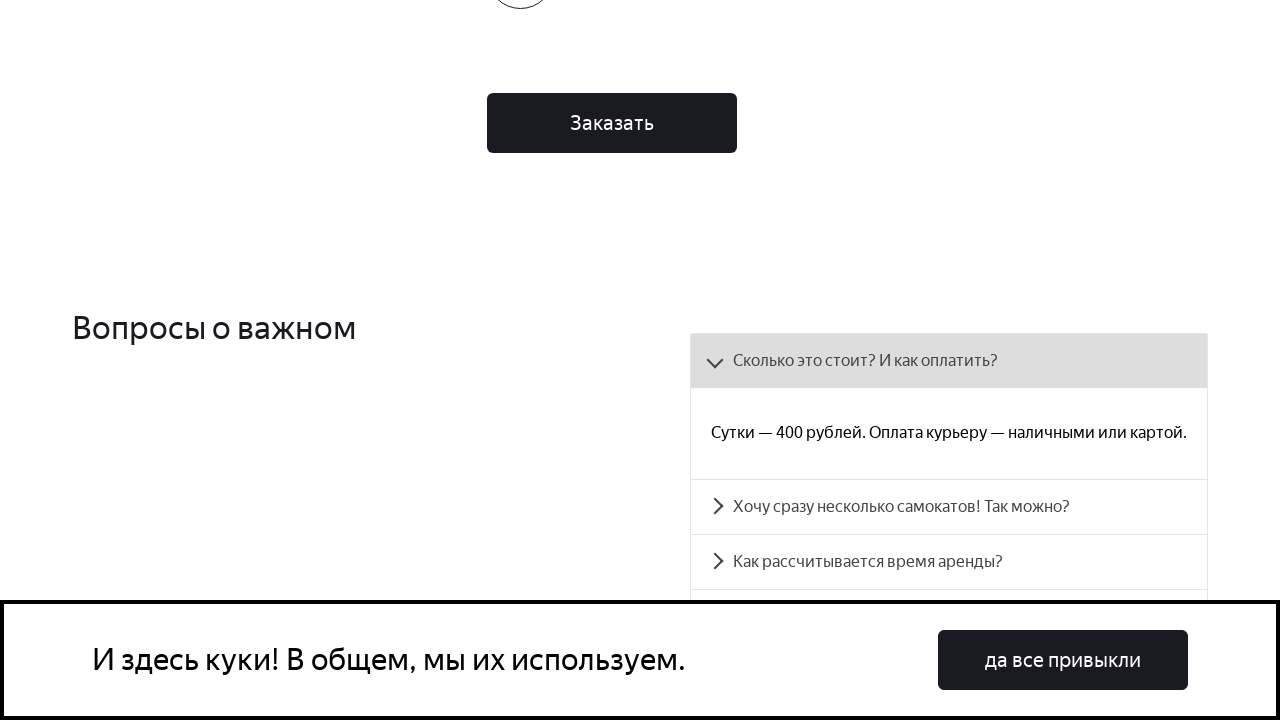

Verified that expected answer text is displayed in accordion panel
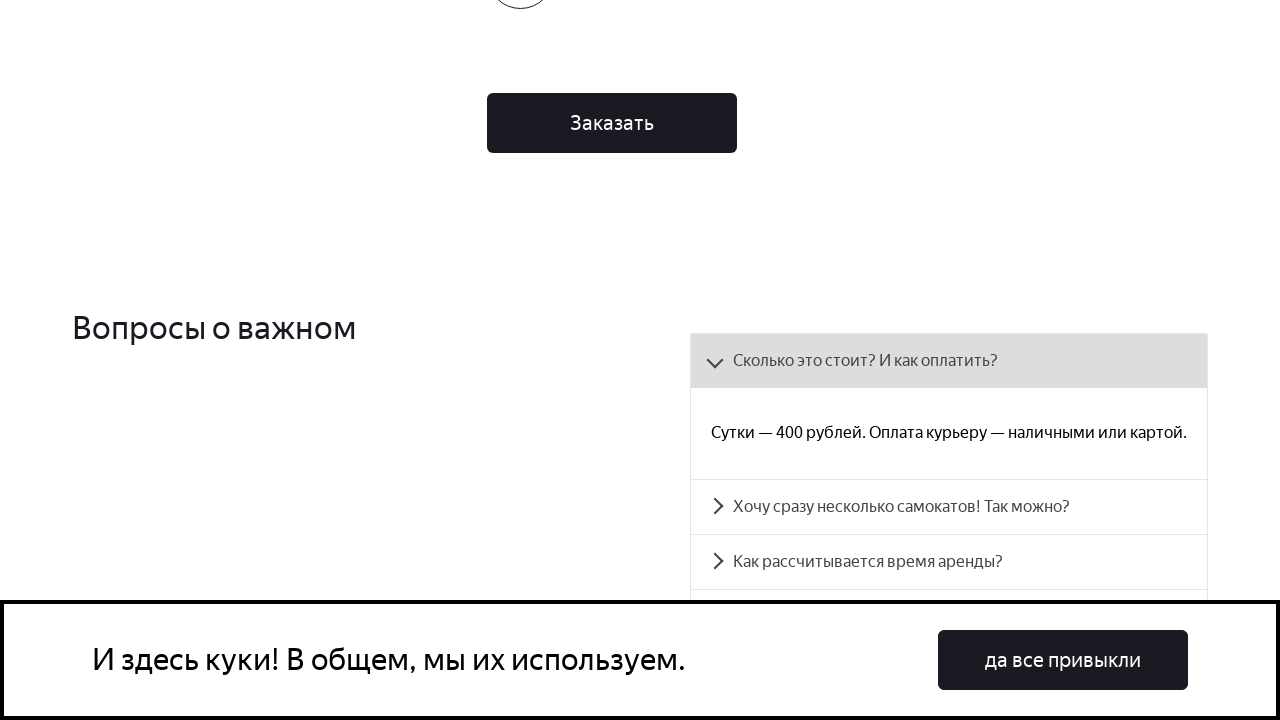

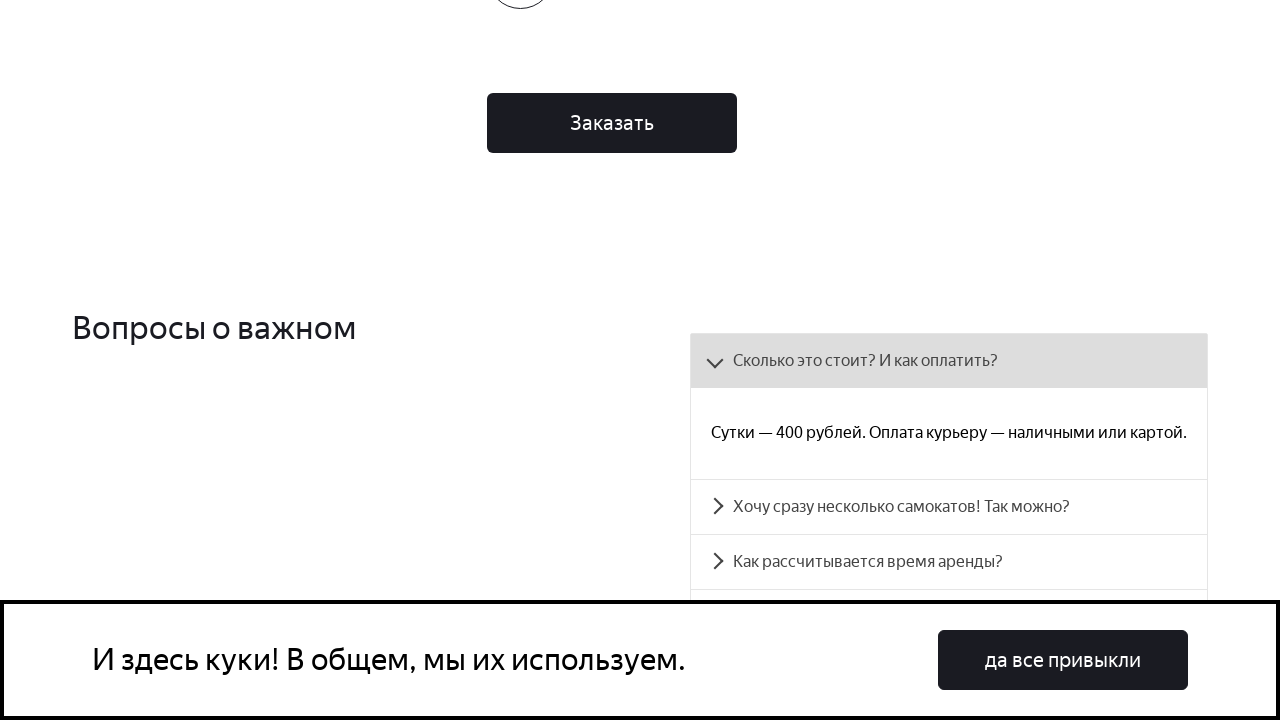